Tests mouse interaction by performing a click and hold action on a draggable element

Starting URL: https://awesomeqa.com/selenium/mouse_interaction.html

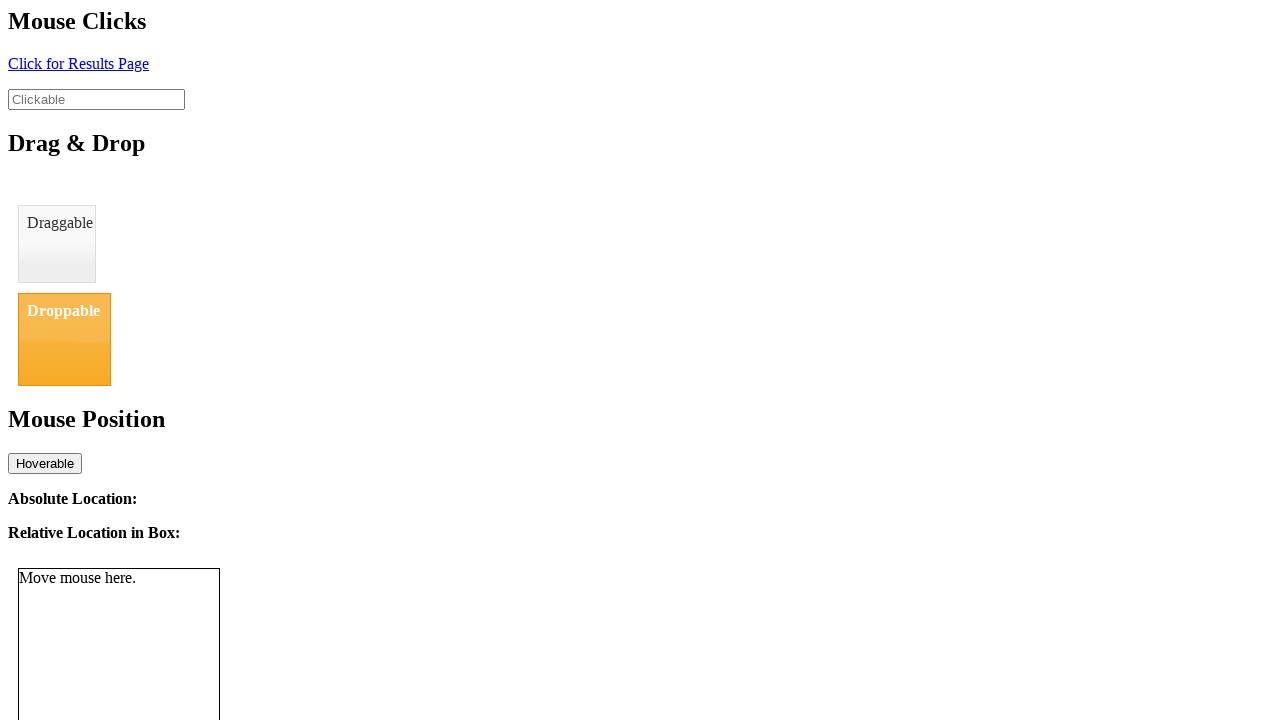

Located draggable element with ID 'draggable'
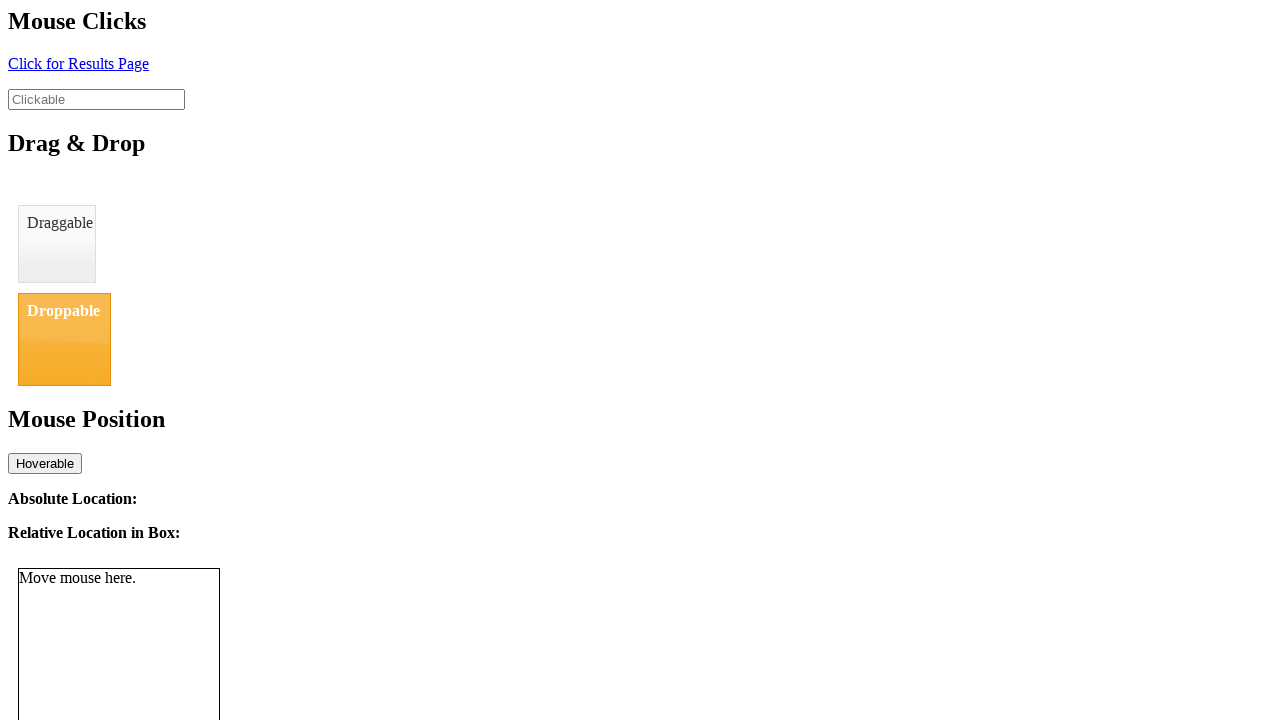

Hovered over draggable element at (57, 244) on #draggable
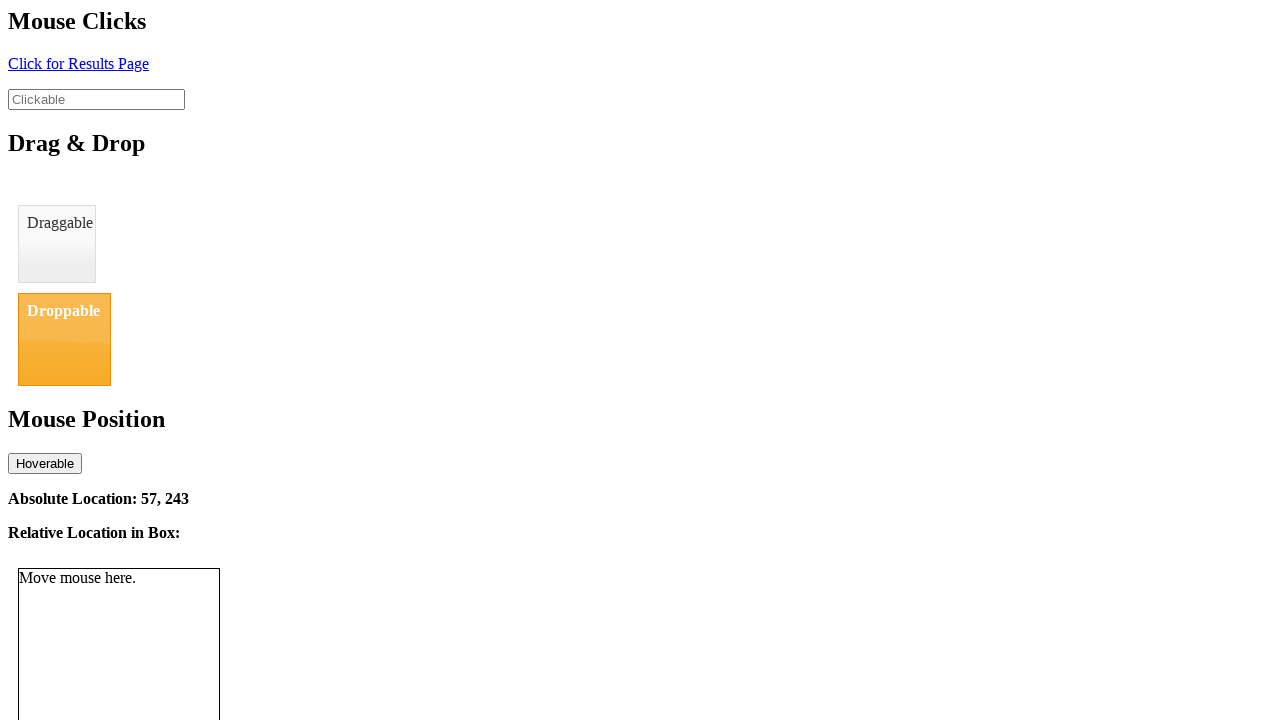

Pressed and held mouse button down on draggable element at (57, 244)
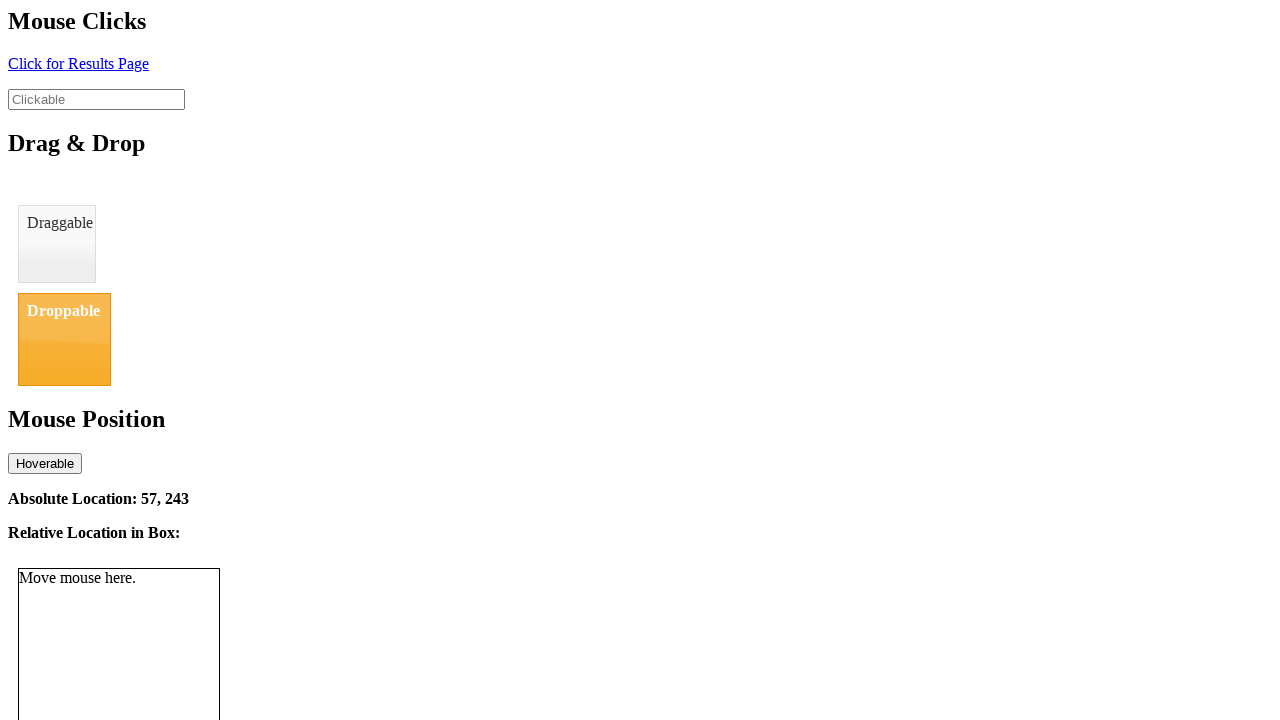

Waited 2 seconds while holding mouse button
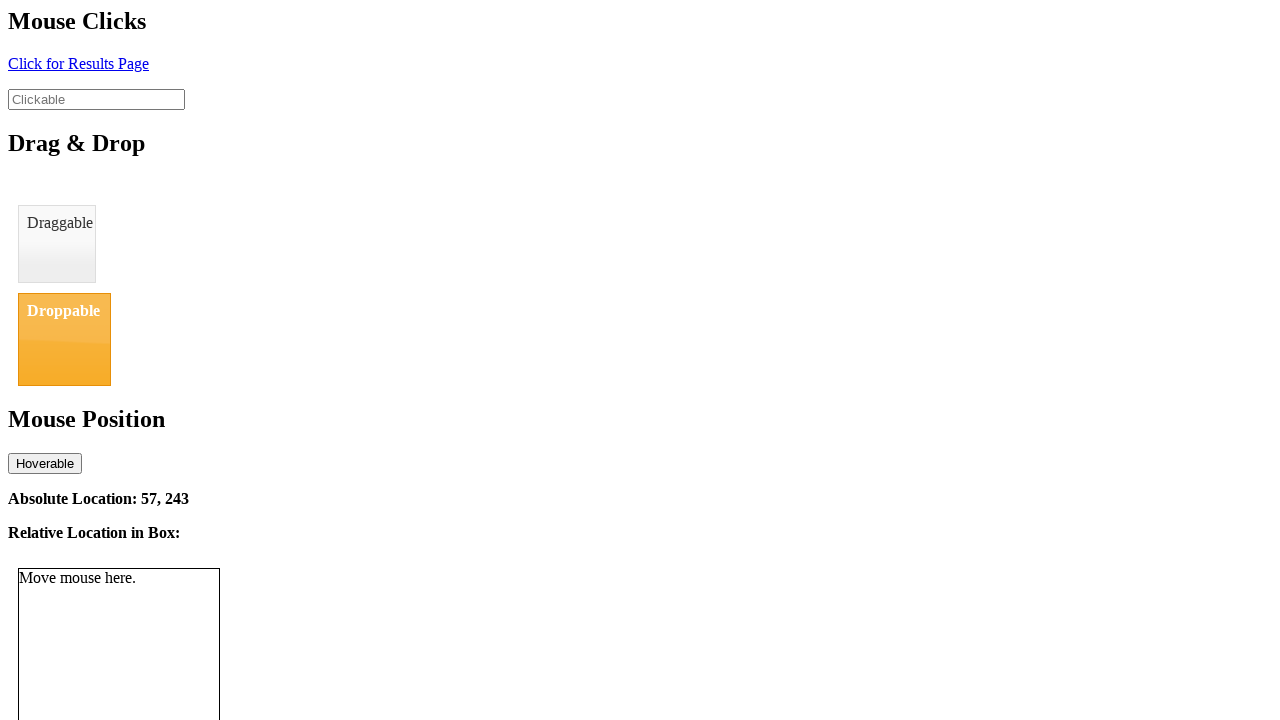

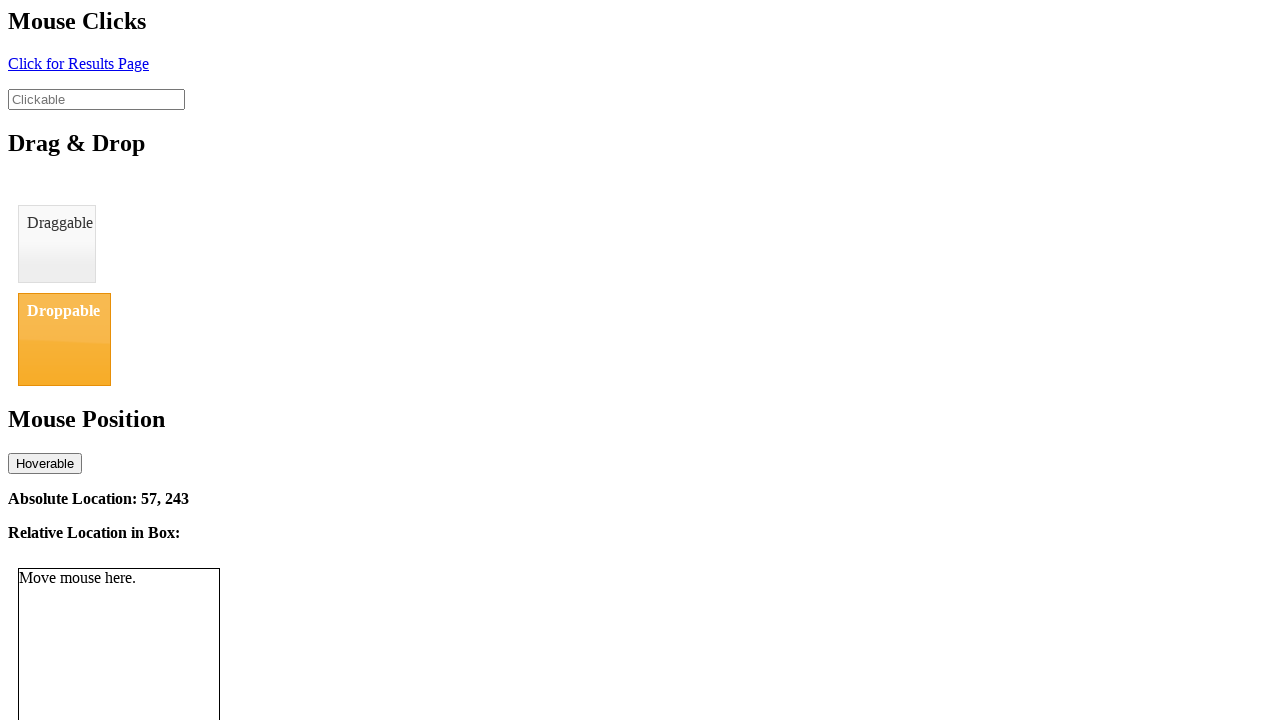